Tests dismissing a JavaScript confirm dialog by clicking a button that triggers the confirm and then dismissing it

Starting URL: https://automationfc.github.io/basic-form/index.html

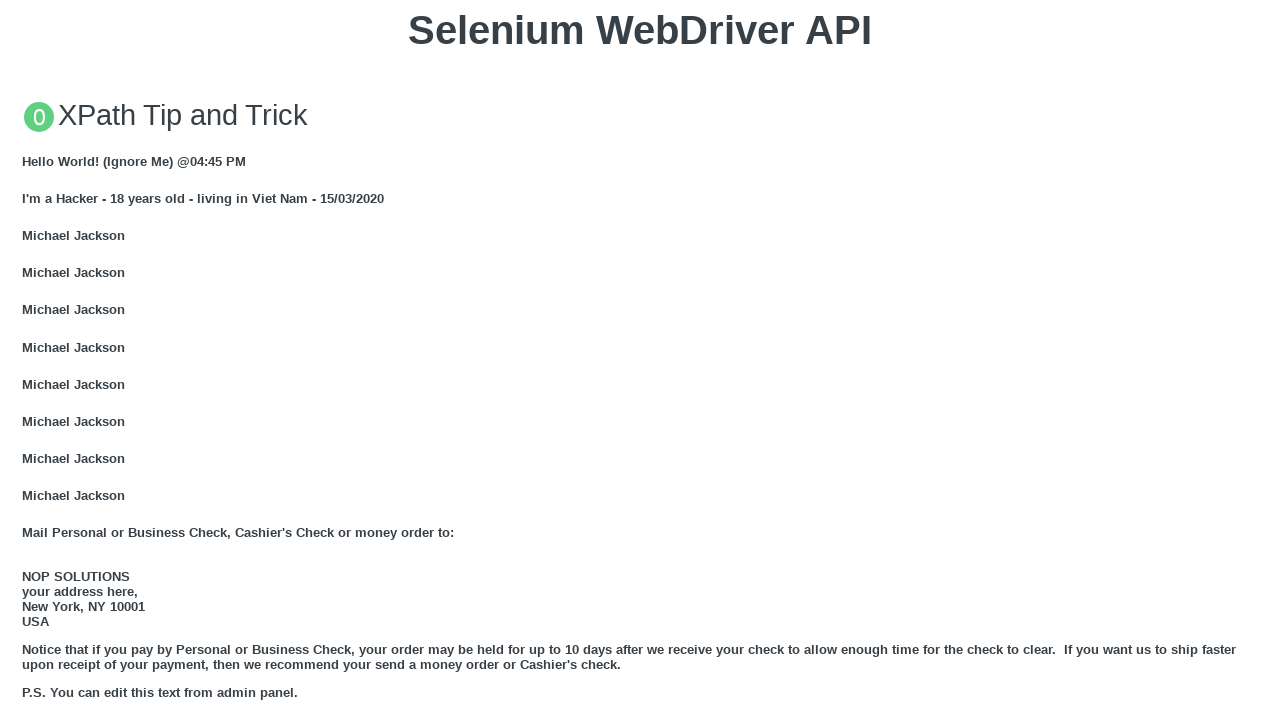

Clicked button to trigger JavaScript confirm dialog at (640, 360) on xpath=//button[text()='Click for JS Confirm']
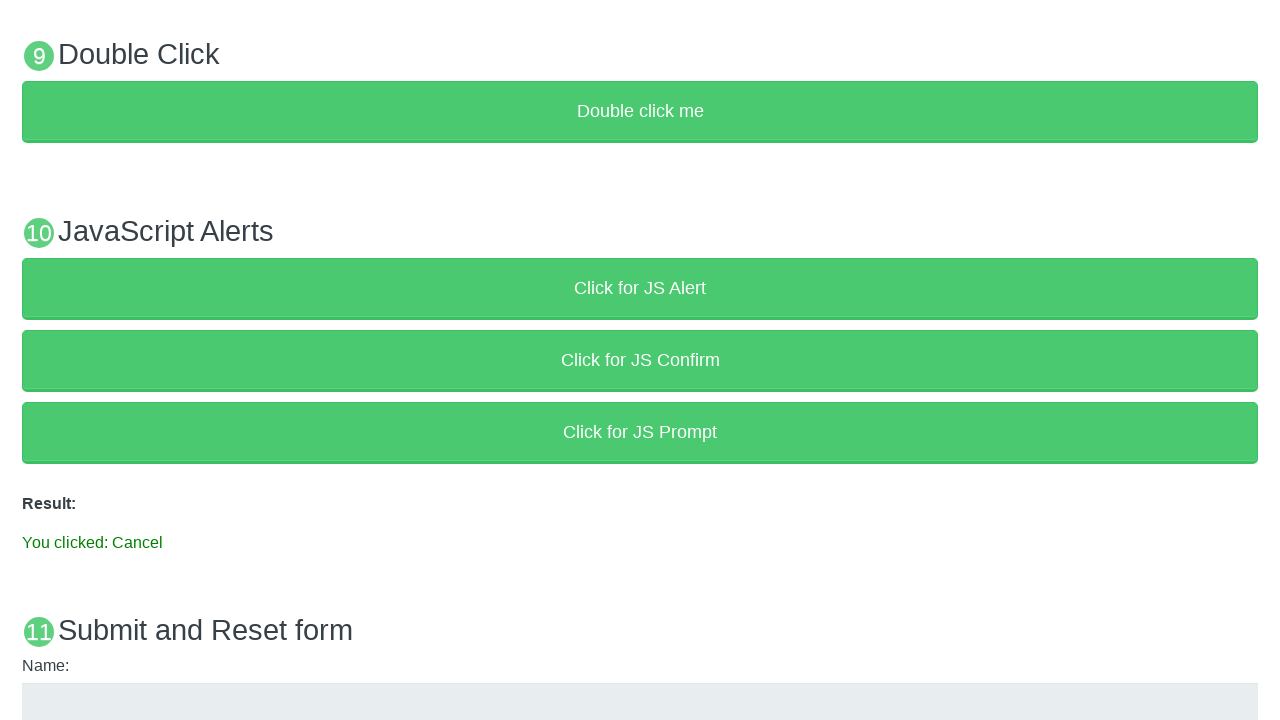

Set up dialog handler to dismiss the confirm dialog
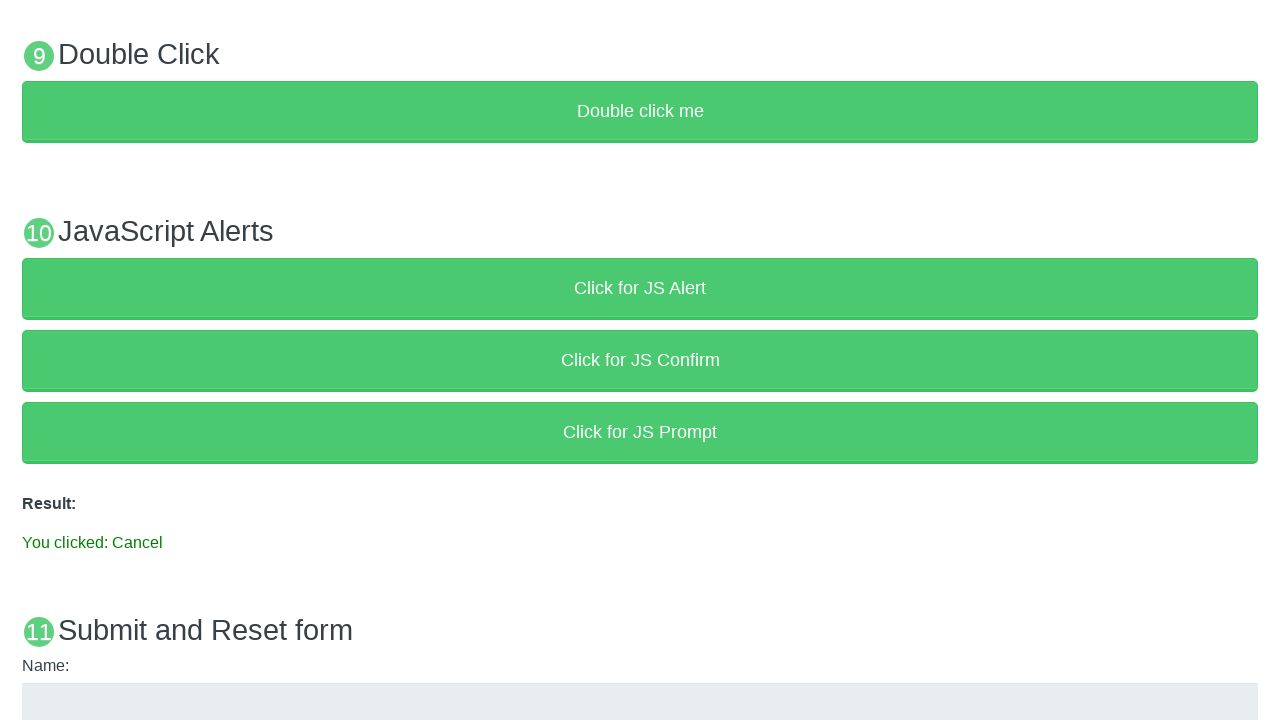

Verified result text shows 'You clicked: Cancel'
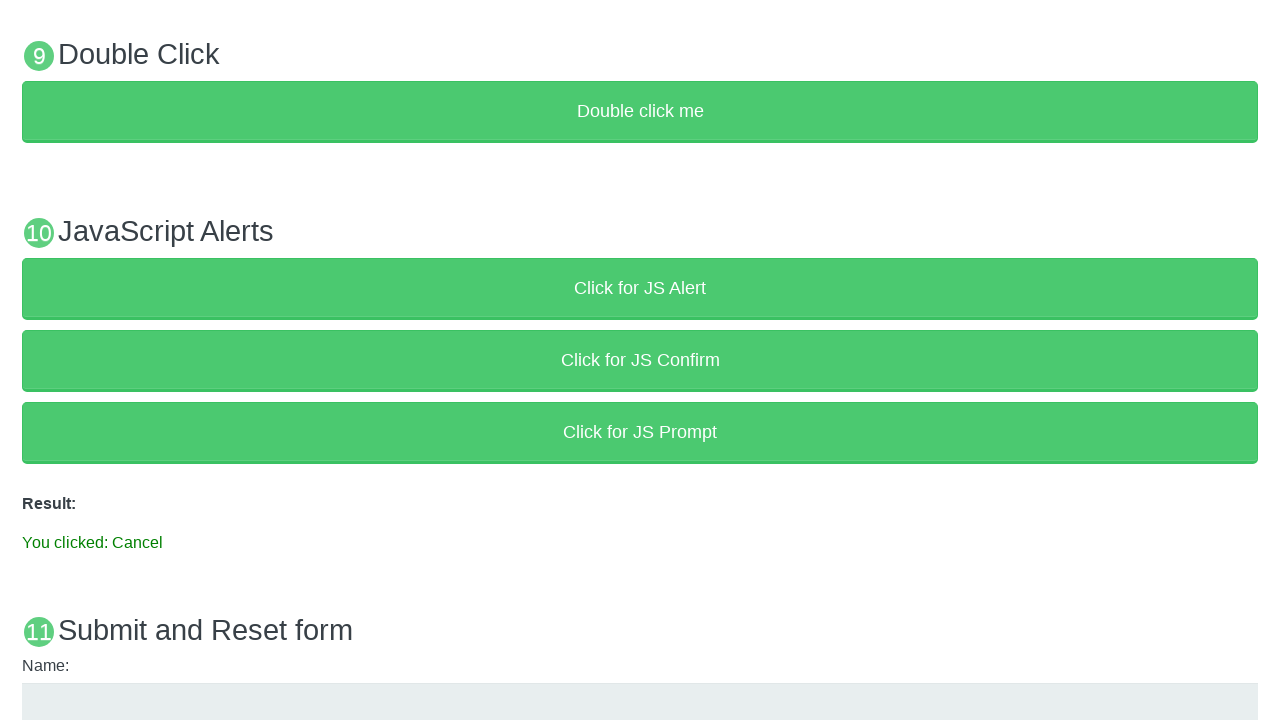

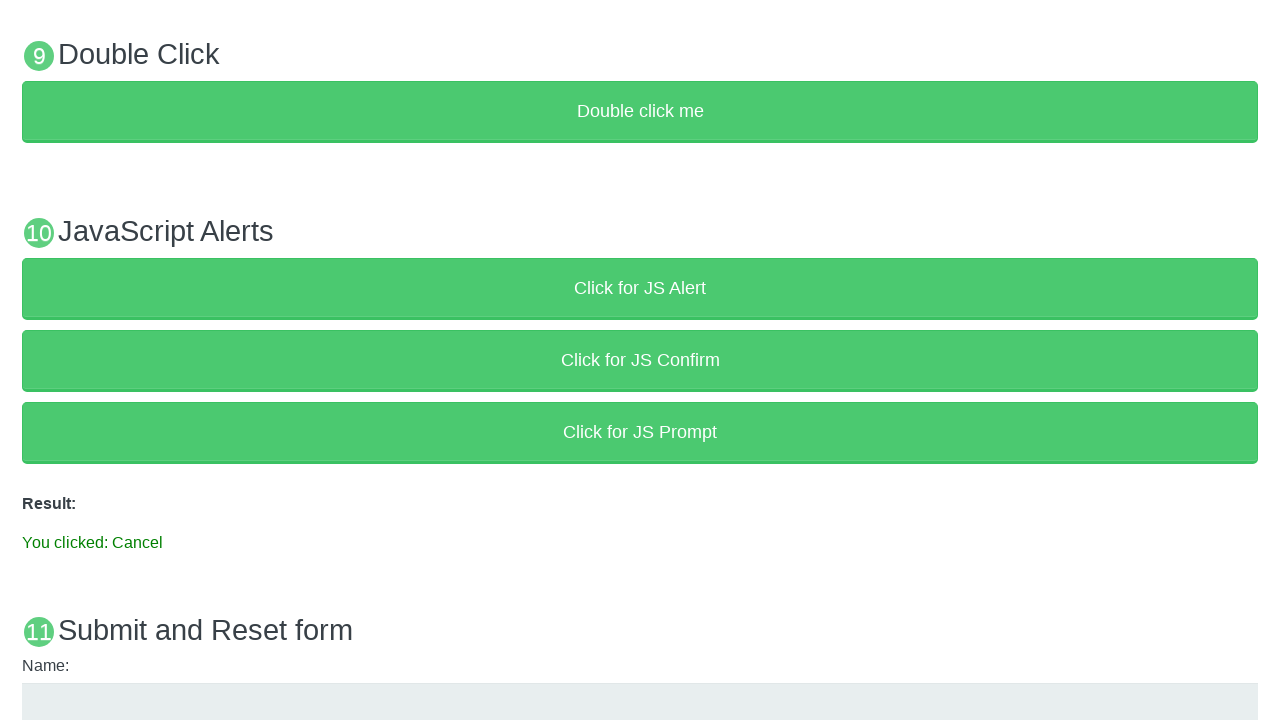